Tests the Community supernav dropdown by hovering and verifying menu items

Starting URL: https://store.steampowered.com/

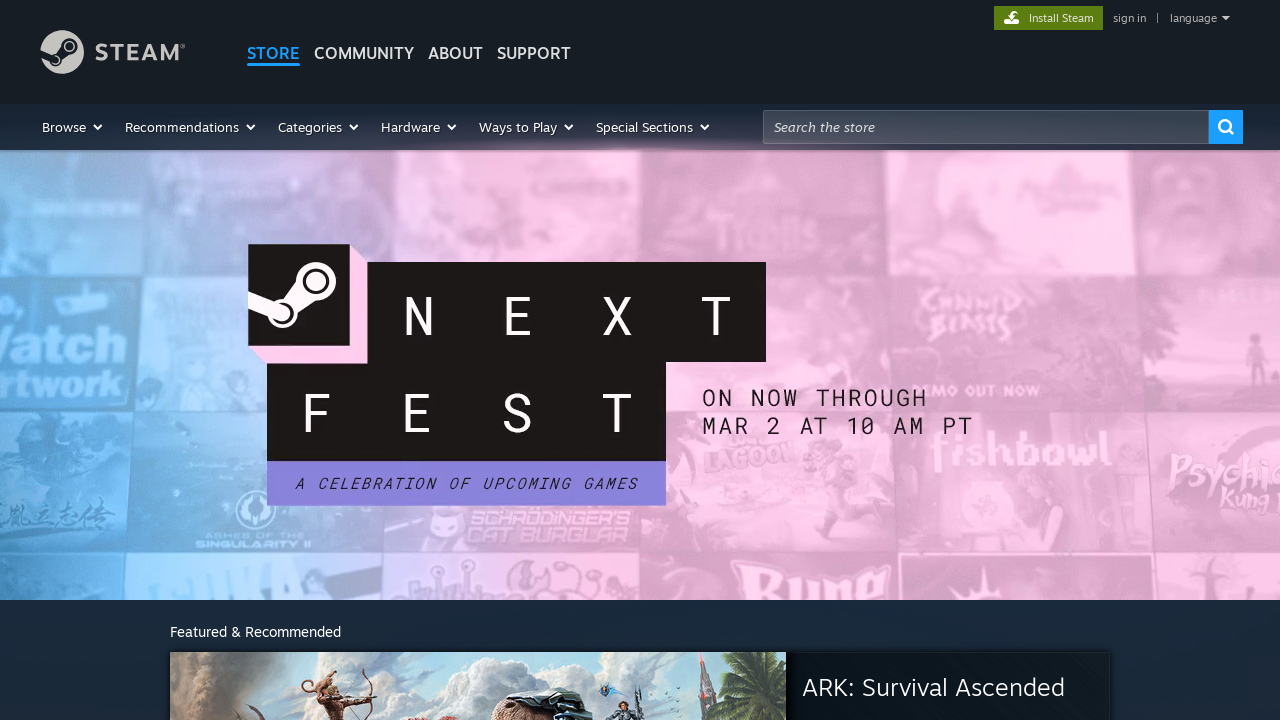

Hovered over Community button in supernav at (364, 36) on xpath=/html/body/div[1]/div[7]/div[1]/div/div[2]/a[2]
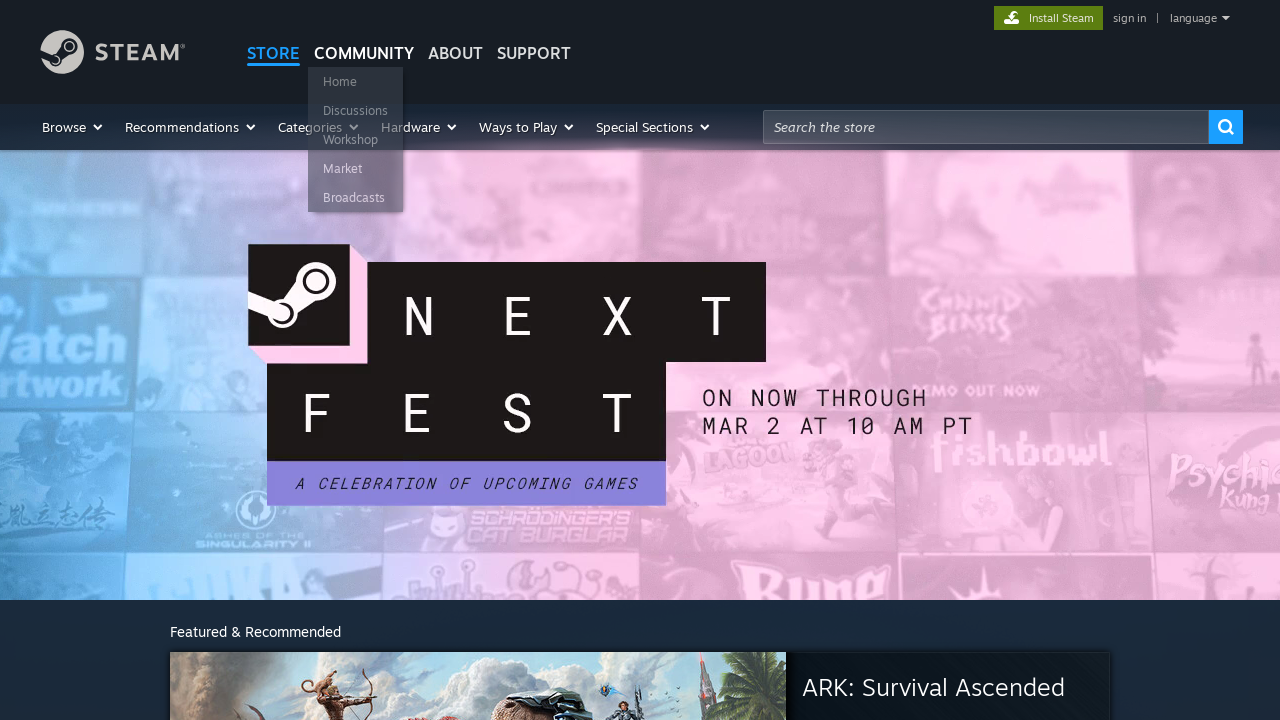

Community supernav dropdown appeared
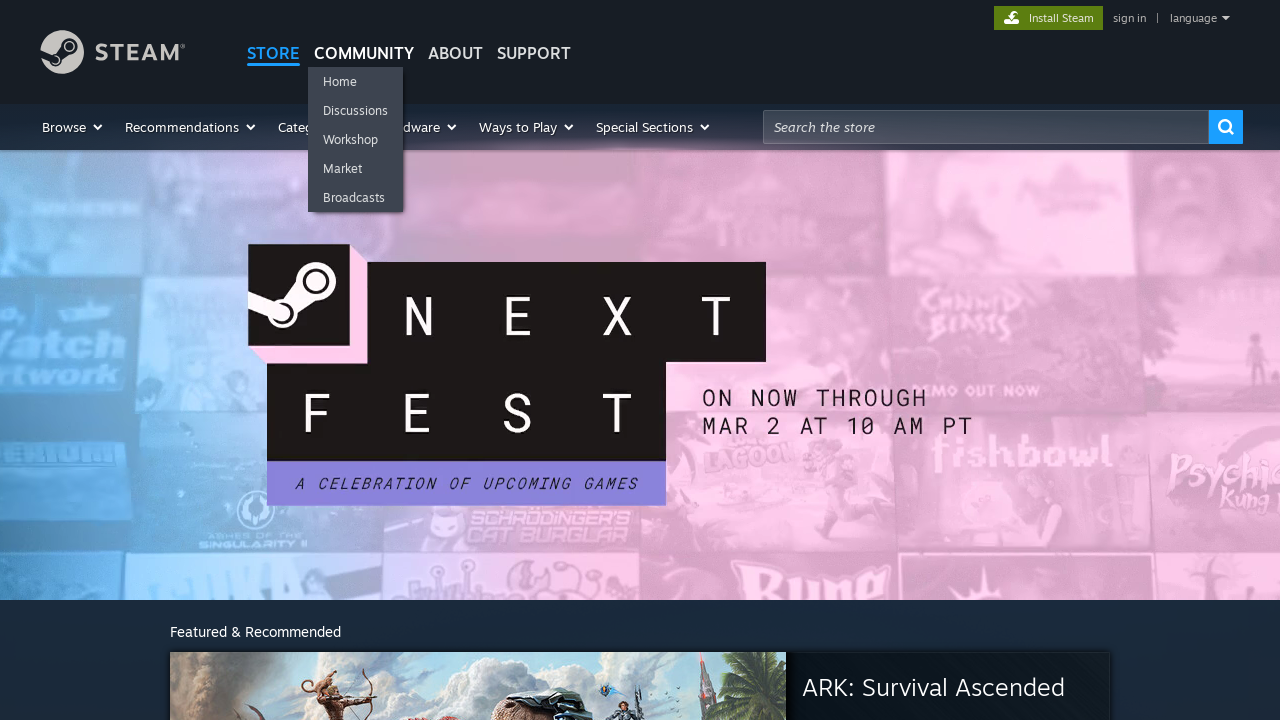

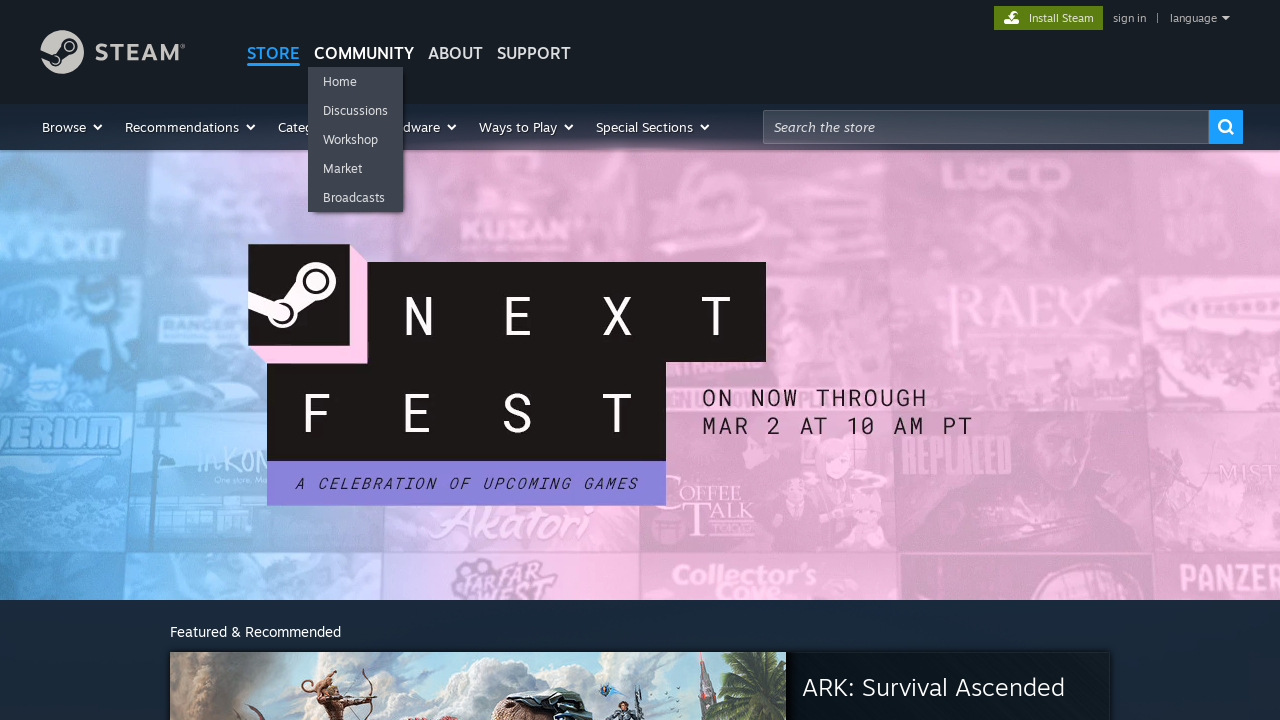